Tests handling a confirmation alert by clicking a button and accepting the confirmation dialog

Starting URL: https://demoqa.com/alerts

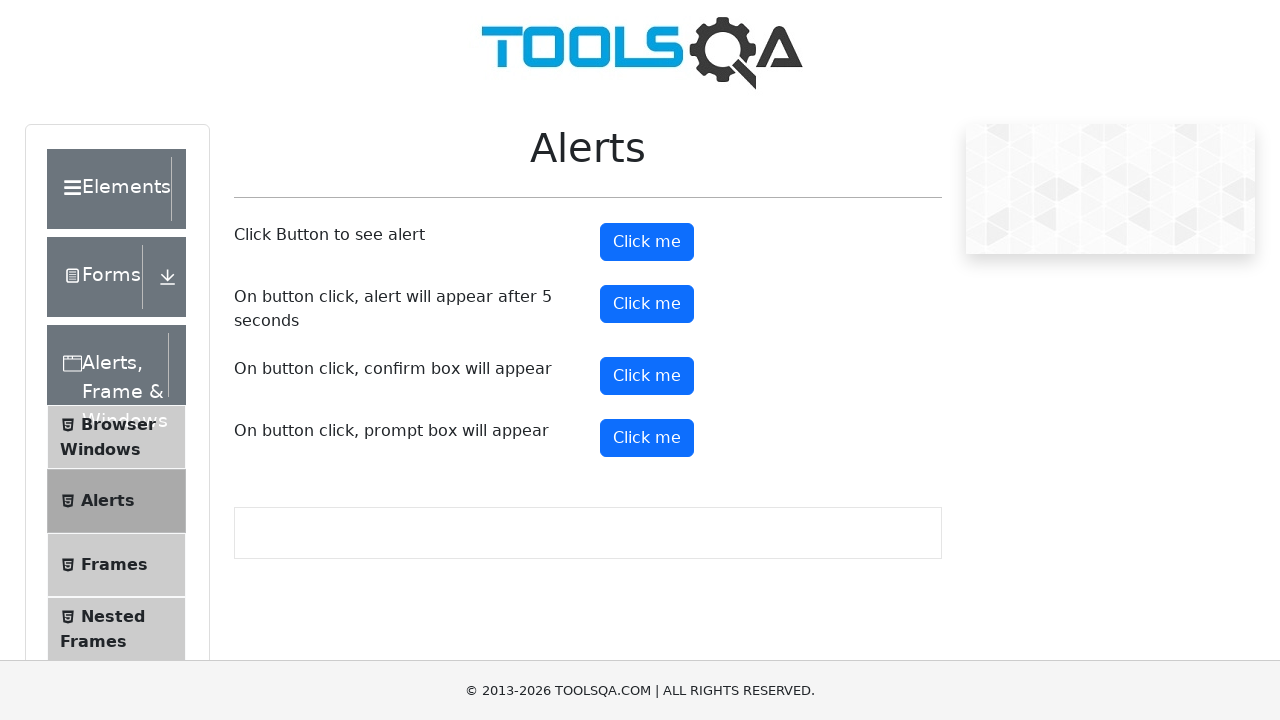

Set up dialog handler to automatically accept confirmation alerts
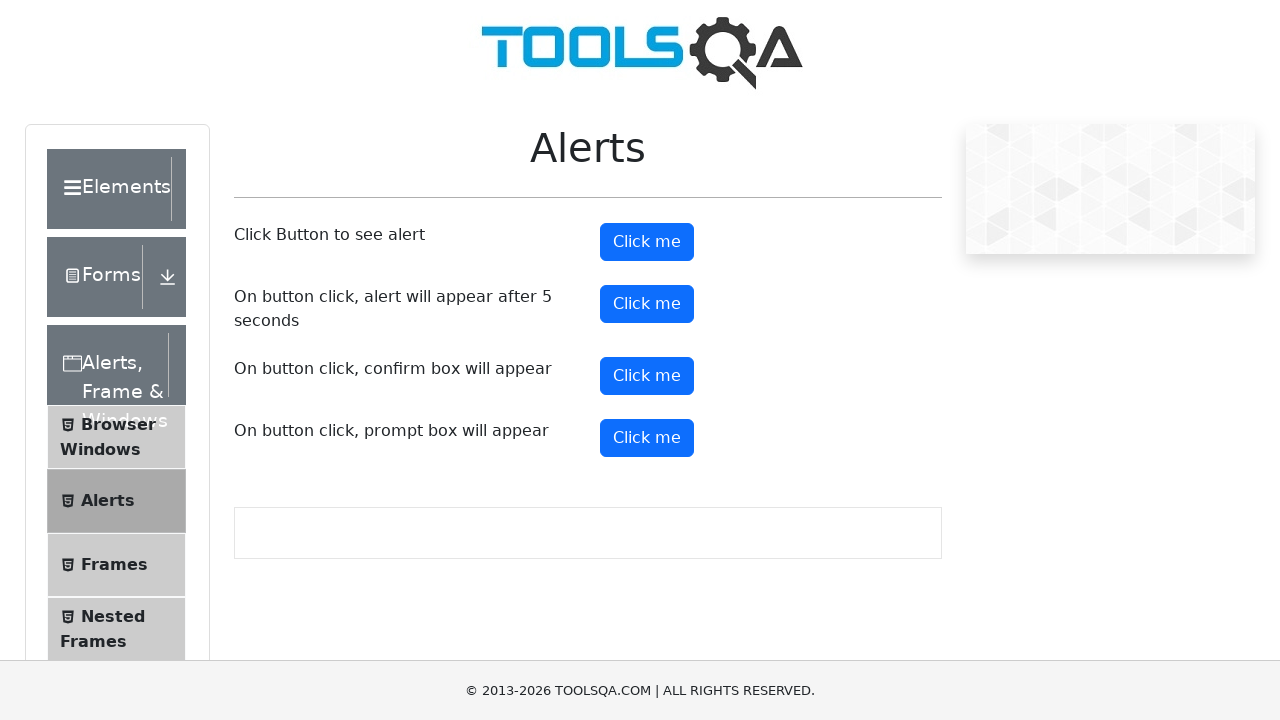

Clicked confirmation button to trigger alert dialog at (647, 376) on #confirmButton
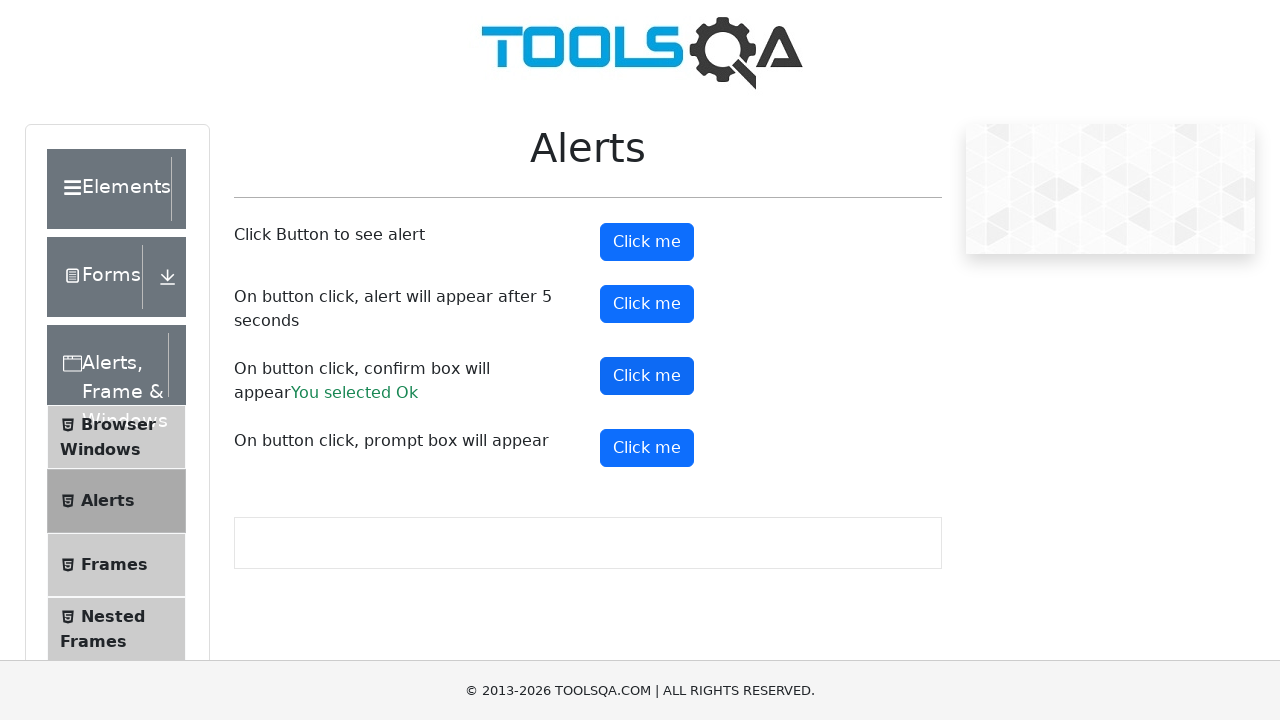

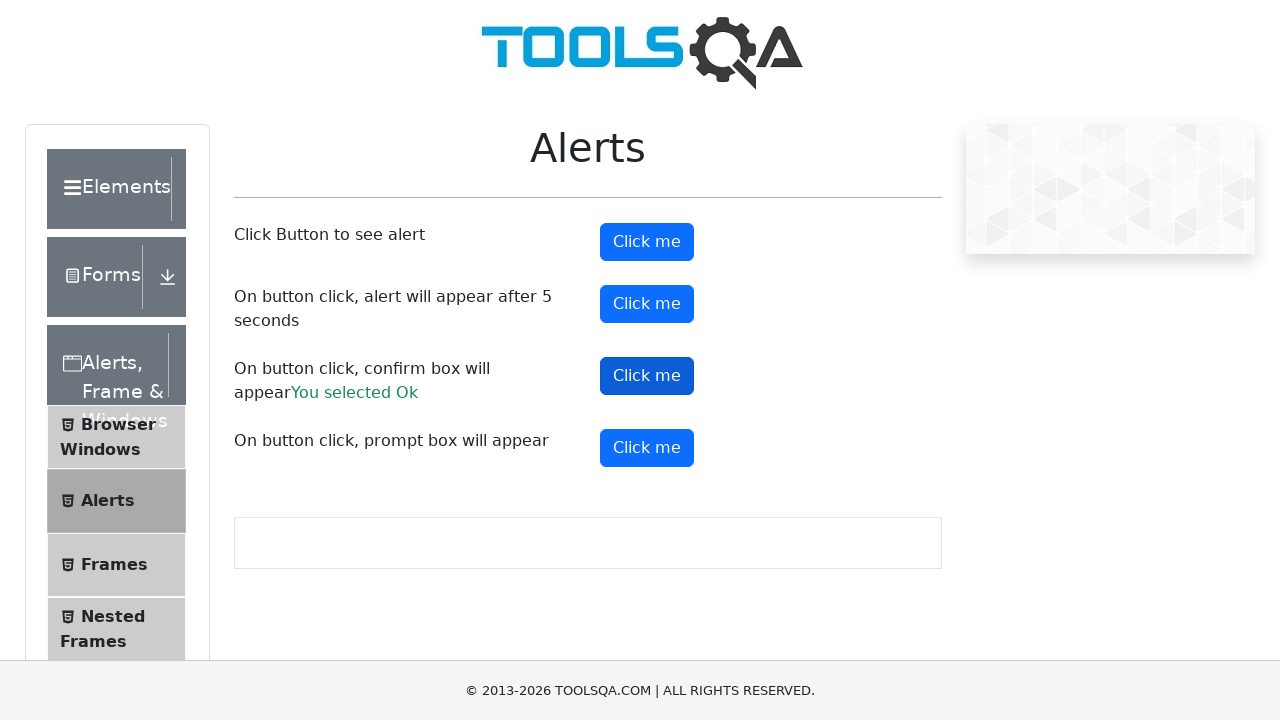